Tests cross-origin navigation by clicking a link that opens QAClick Academy site, then navigating to About page

Starting URL: https://rahulshettyacademy.com/AutomationPractice/

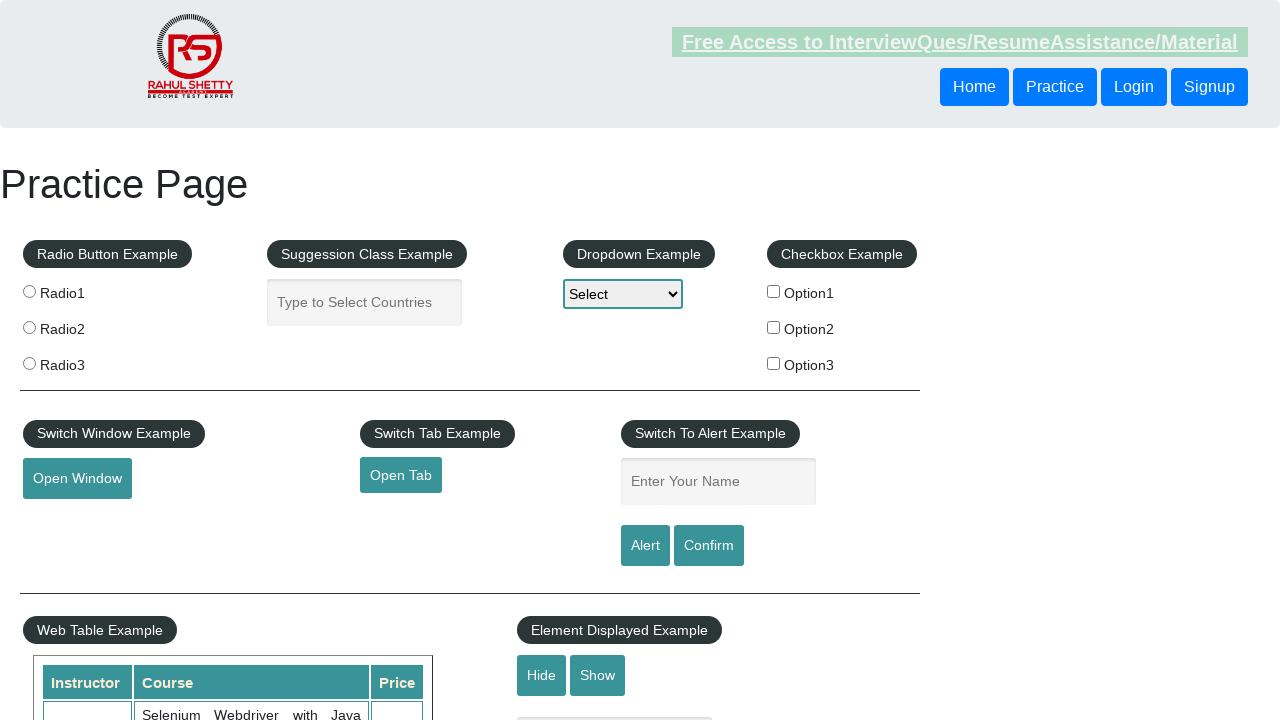

Clicked open tab link to open new window at (401, 475) on #opentab
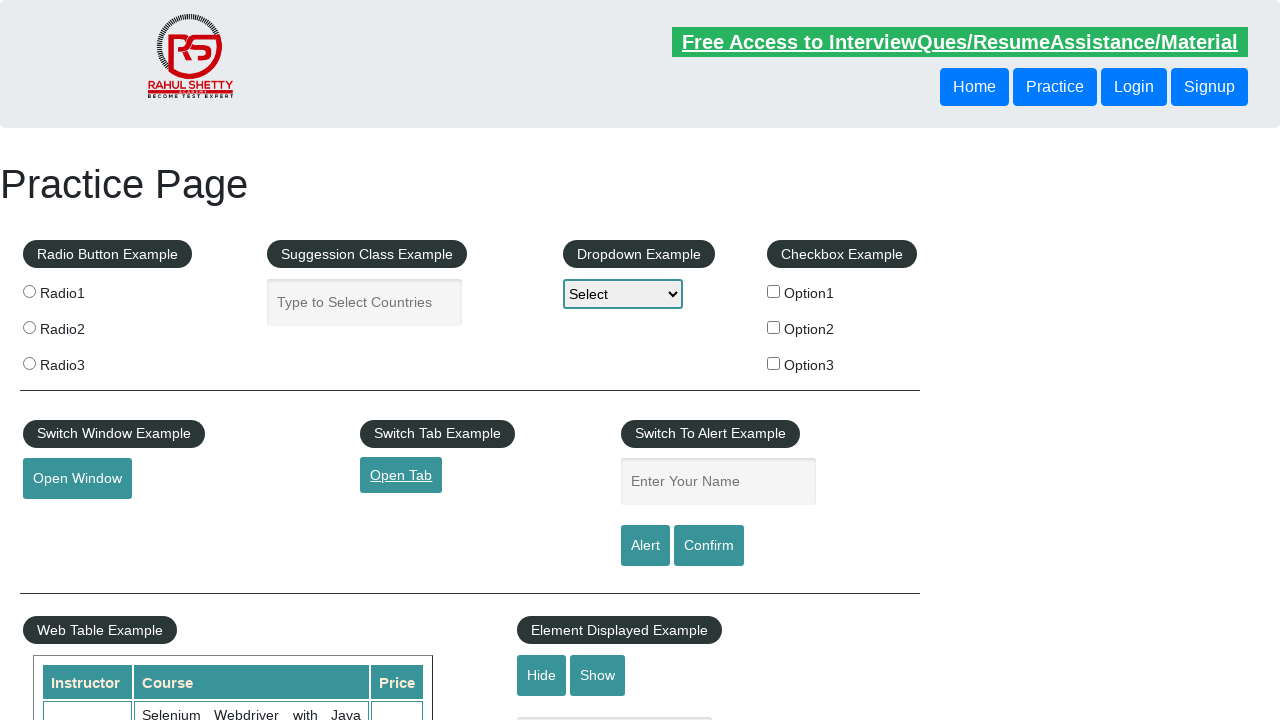

New page/window reference obtained
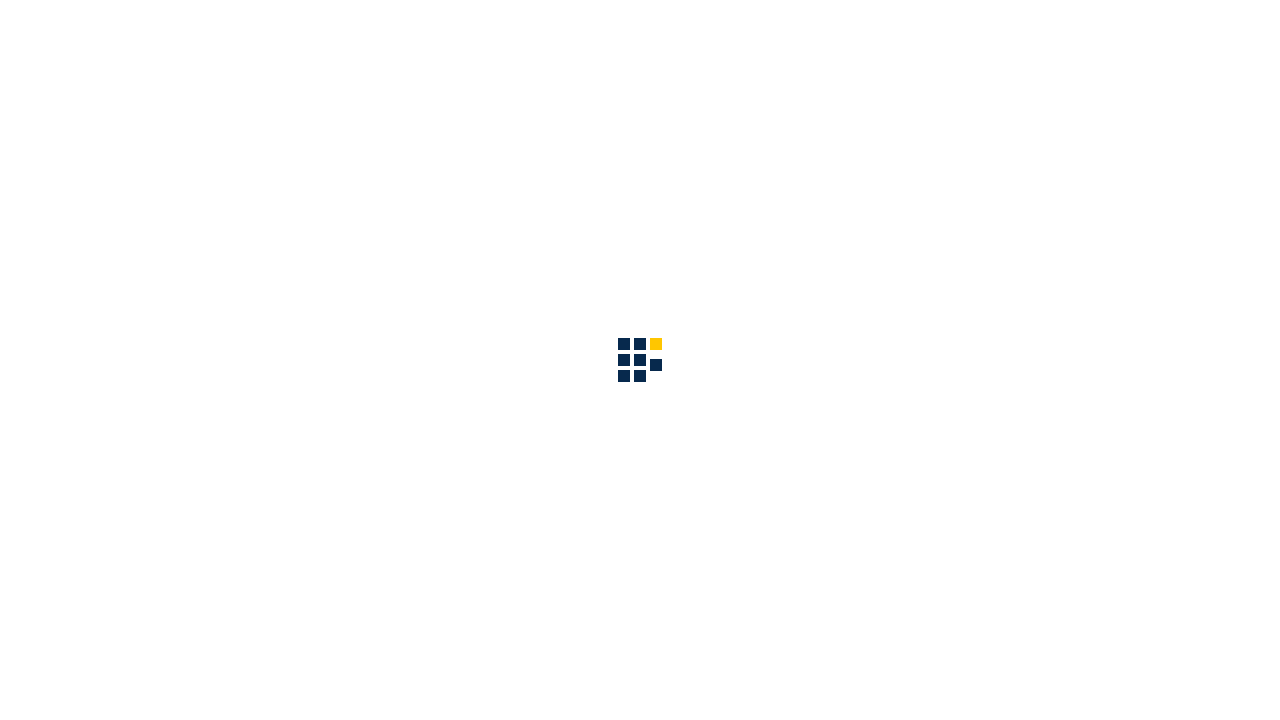

New page loaded completely
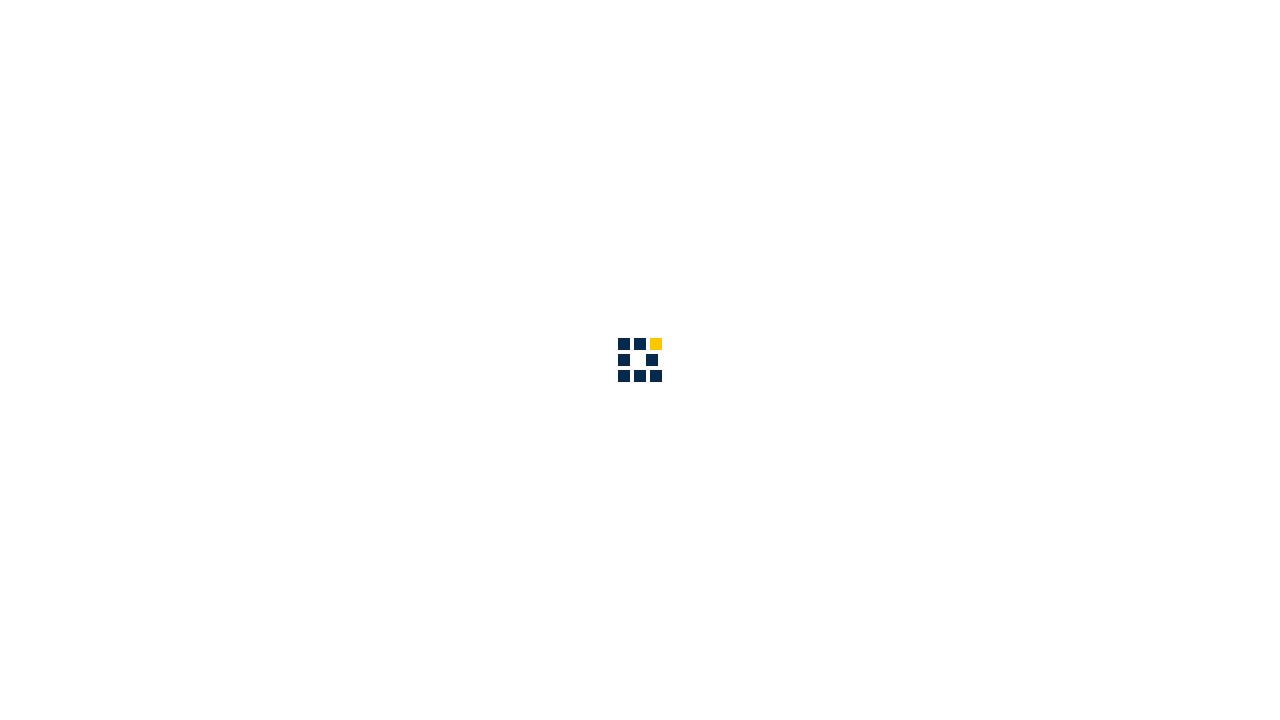

Clicked About link in navigation menu at (865, 36) on #navbarSupportedContent a[href*='about']
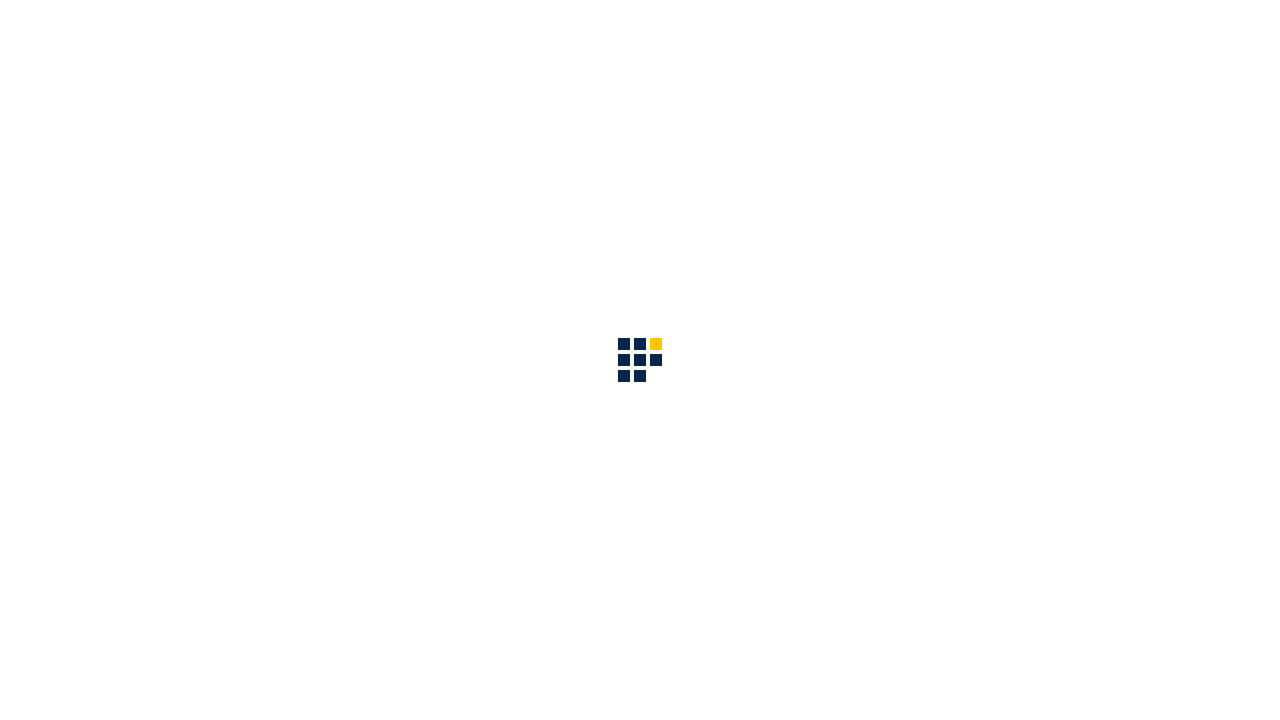

About page content loaded with heading element
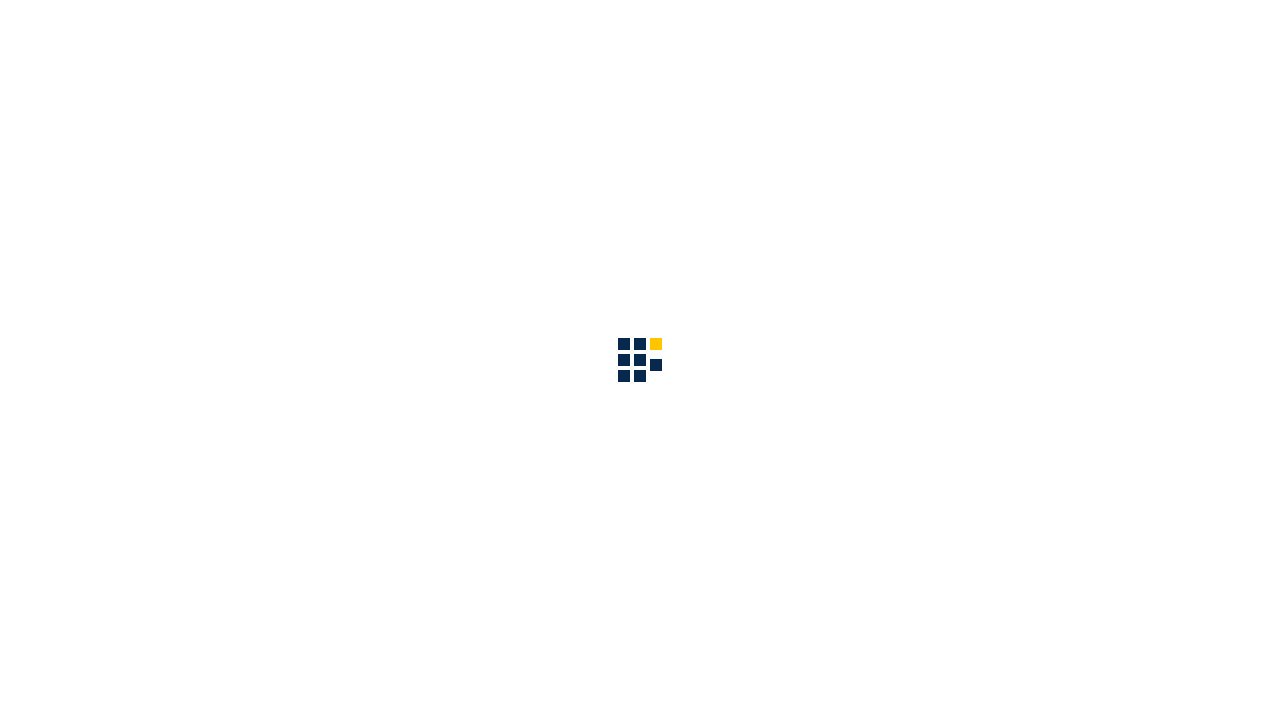

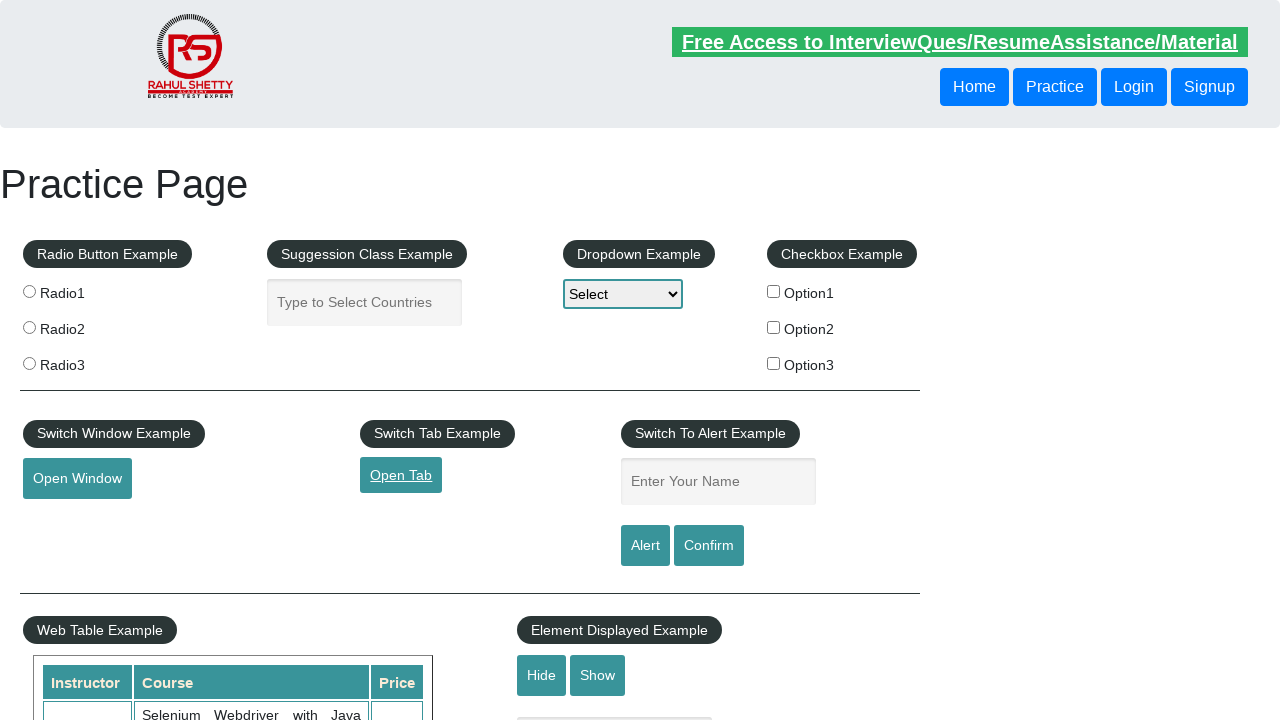